Navigates to Wise Quarter website and verifies that the page title contains expected text

Starting URL: https://www.wisequarter.com

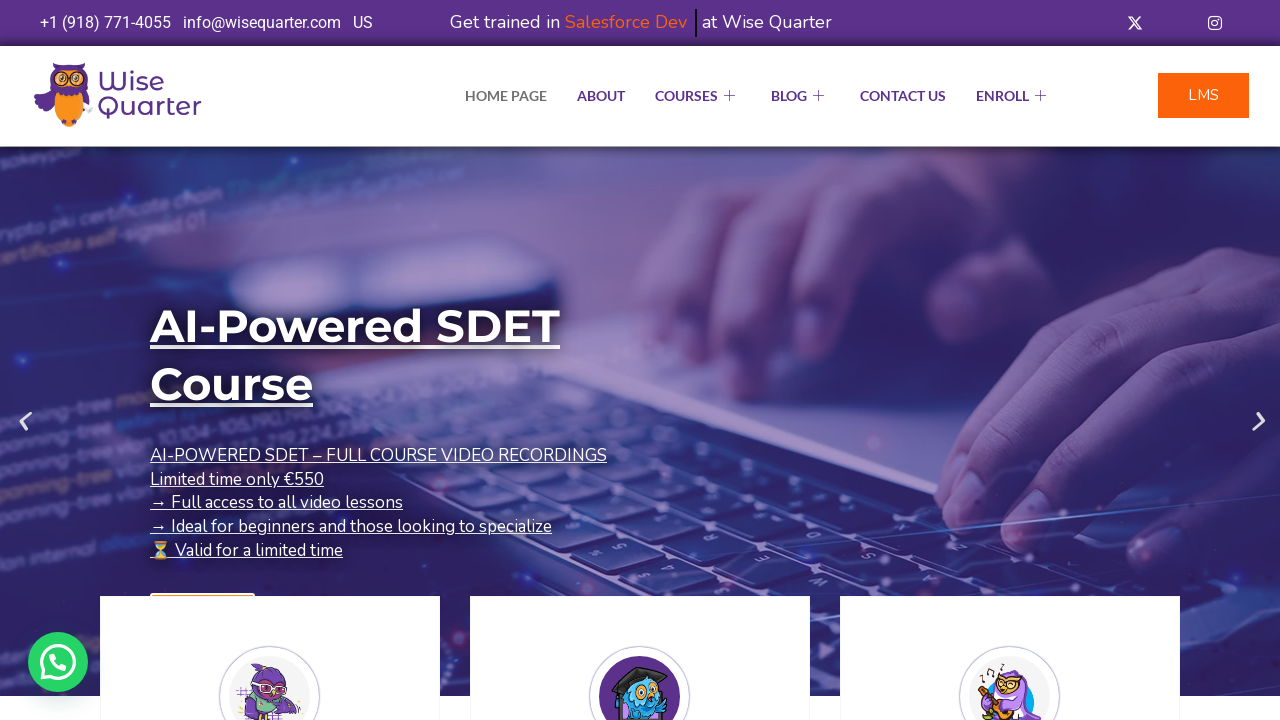

Retrieved page title from Wise Quarter website
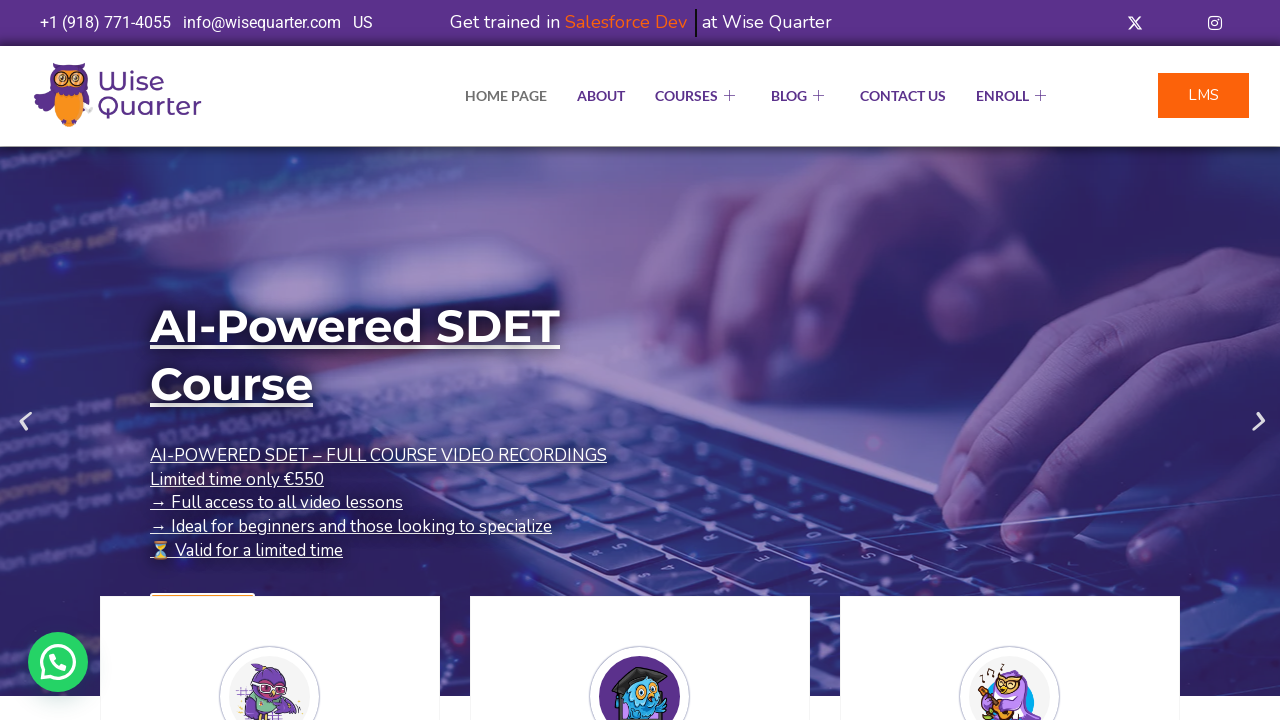

Set expected title content to 'Wise Quarter'
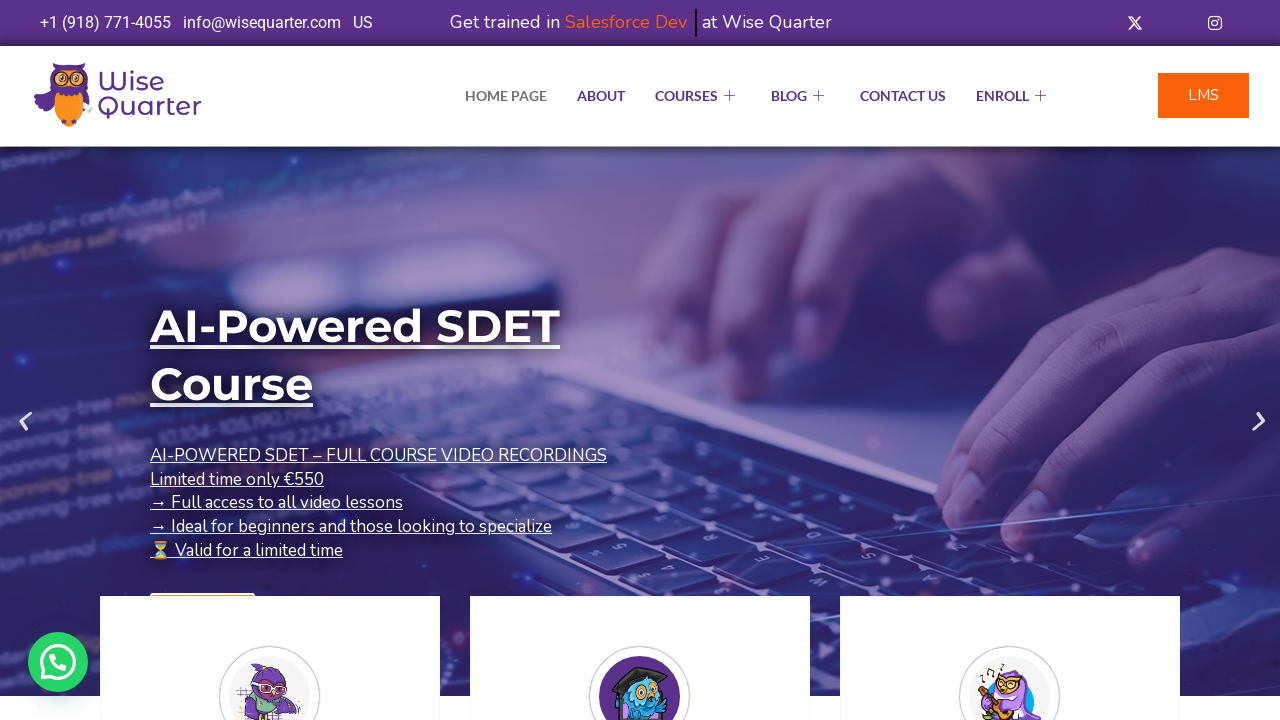

Page title verification PASSED - 'Wise Quarter' found in page title
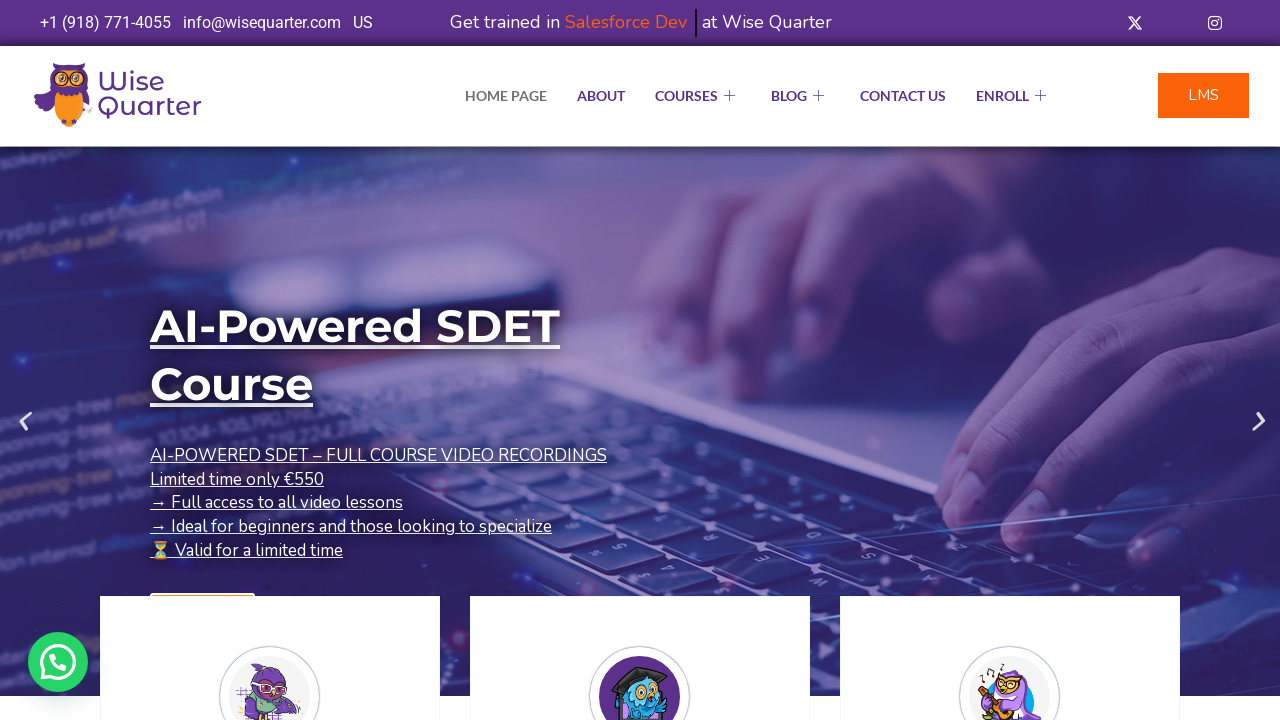

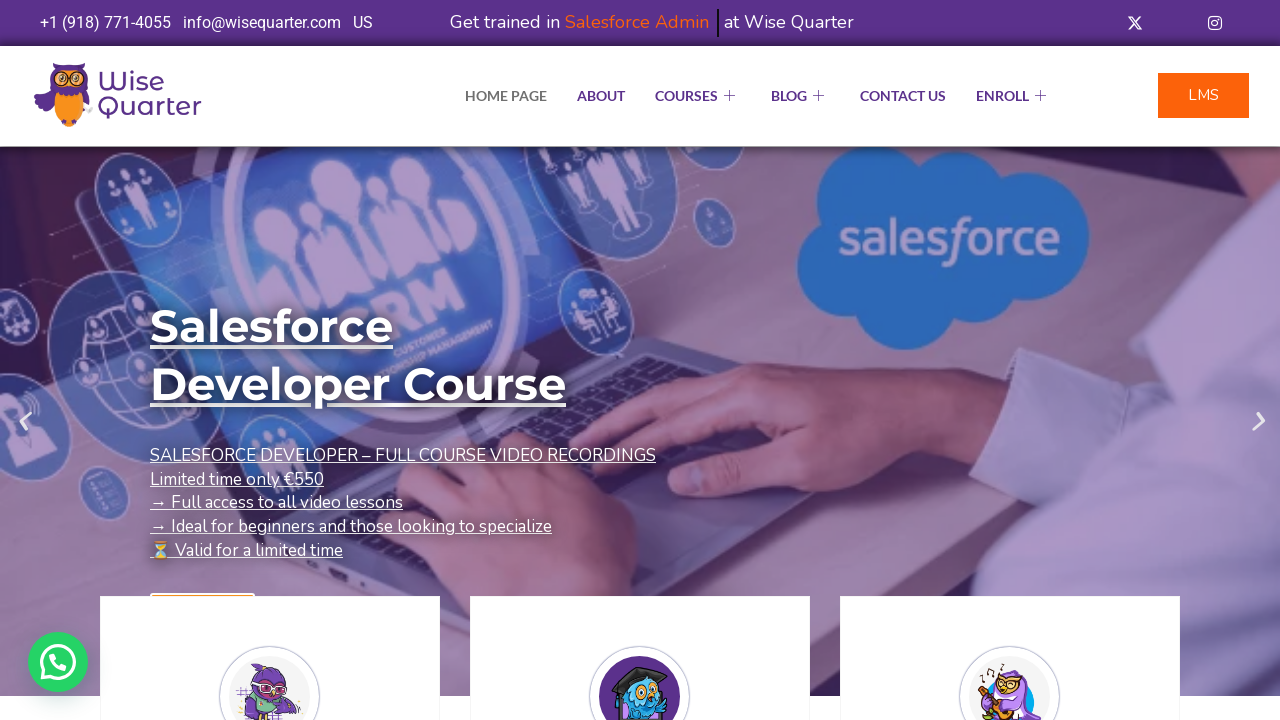